Tests adding todo items by filling the input field and pressing Enter, then verifying the items appear in the list

Starting URL: https://demo.playwright.dev/todomvc

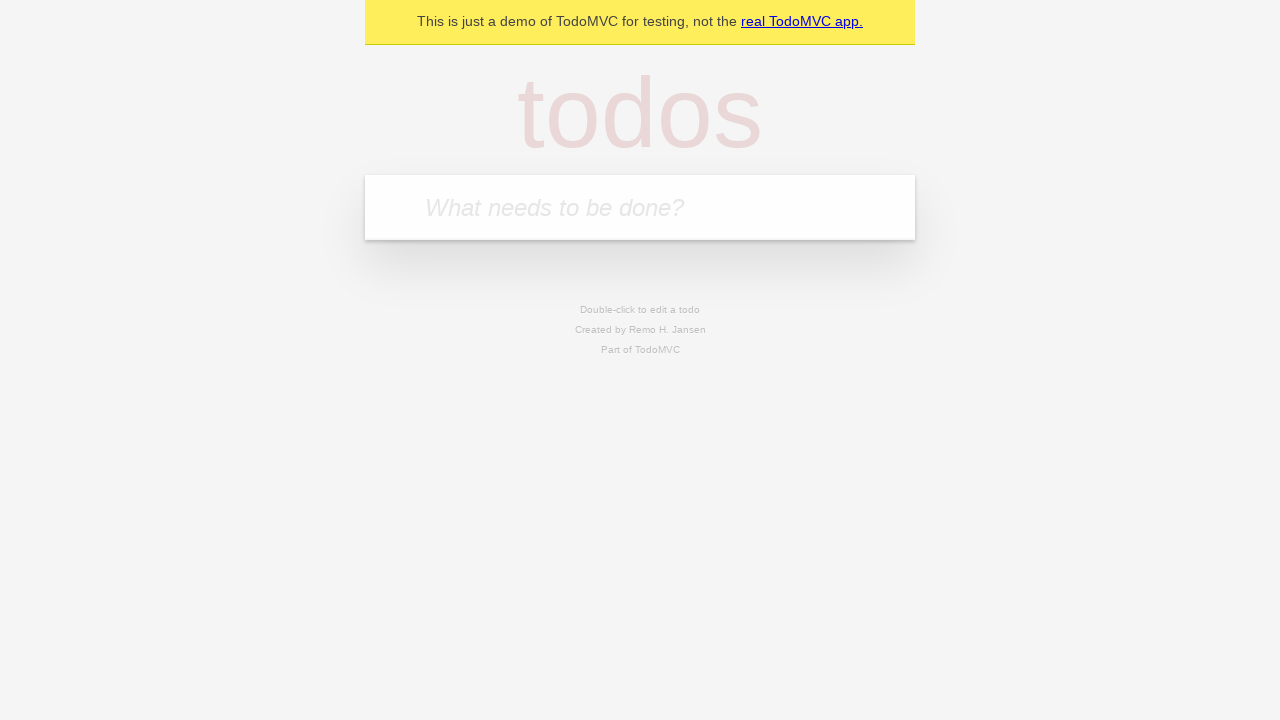

Located the 'What needs to be done?' input field
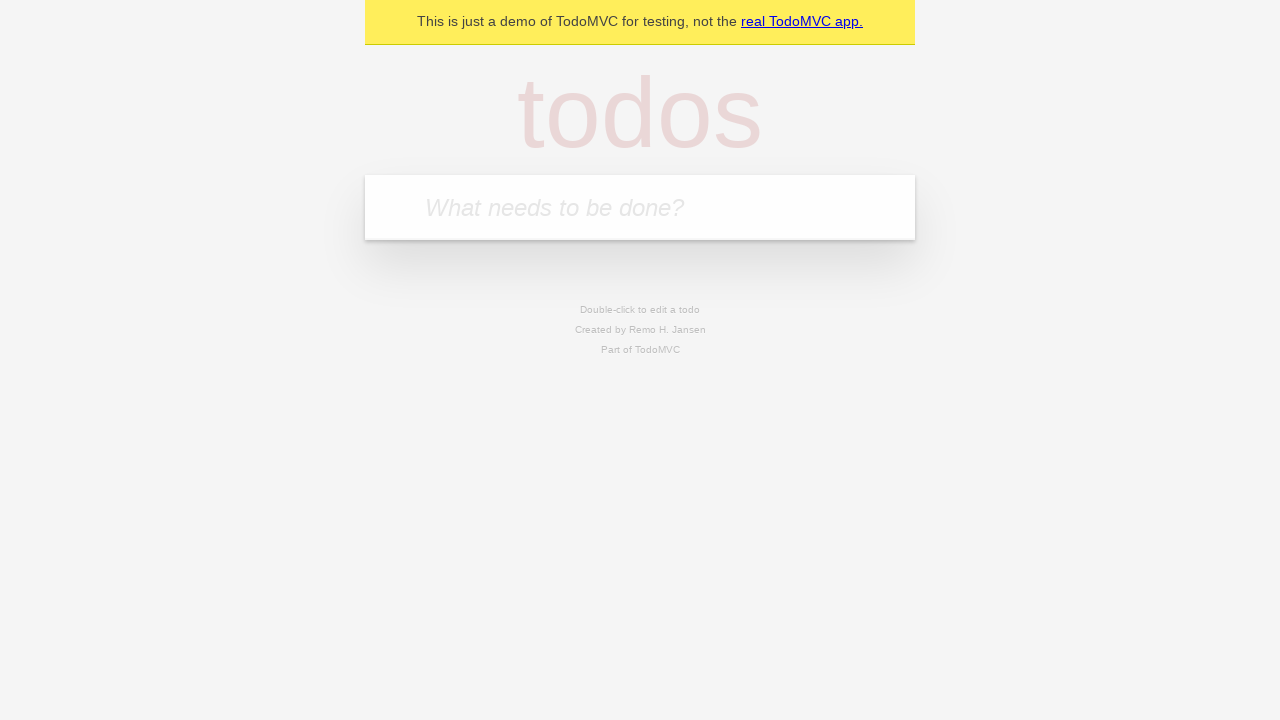

Filled input field with 'buy some cheese' on internal:attr=[placeholder="What needs to be done?"i]
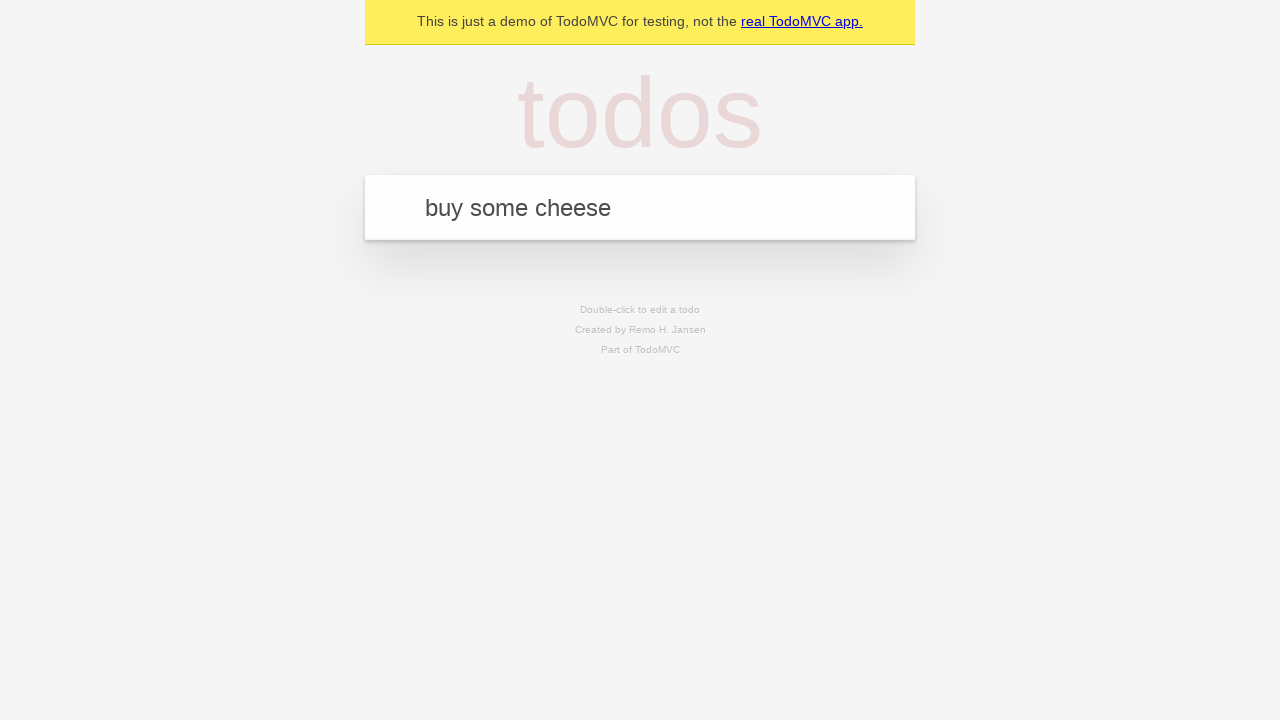

Pressed Enter to add first todo item on internal:attr=[placeholder="What needs to be done?"i]
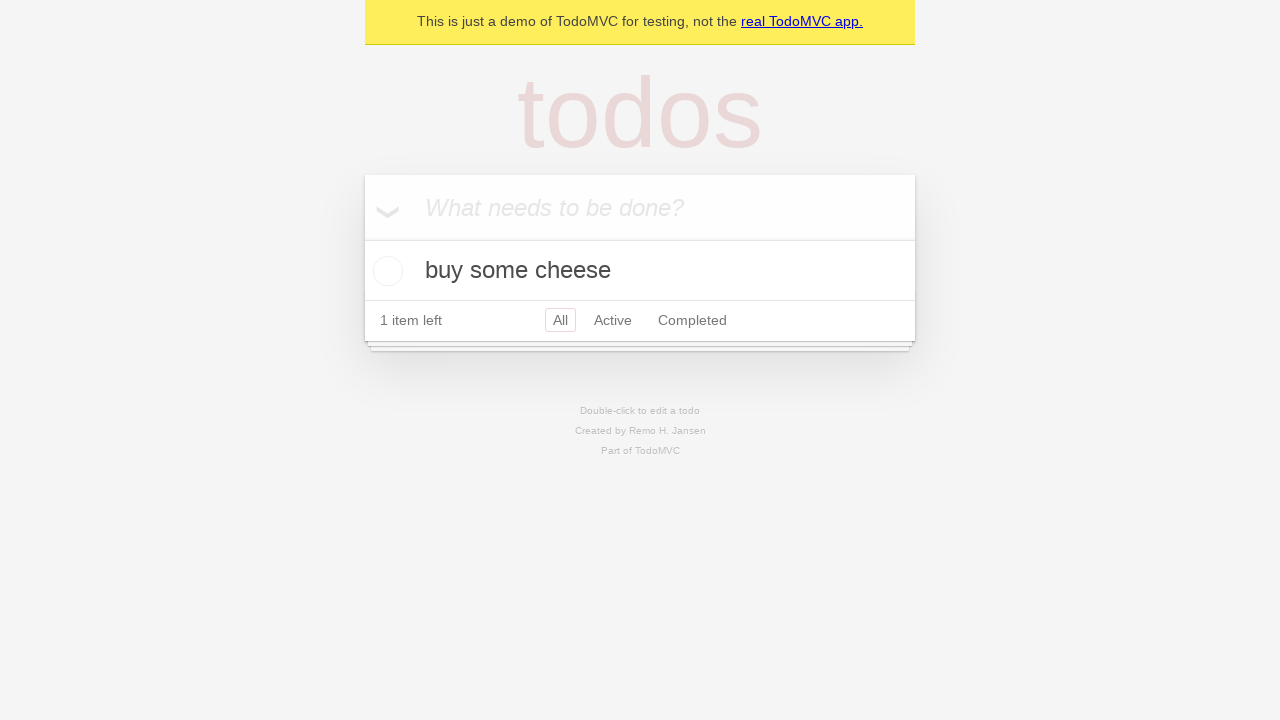

First todo item appeared in the list
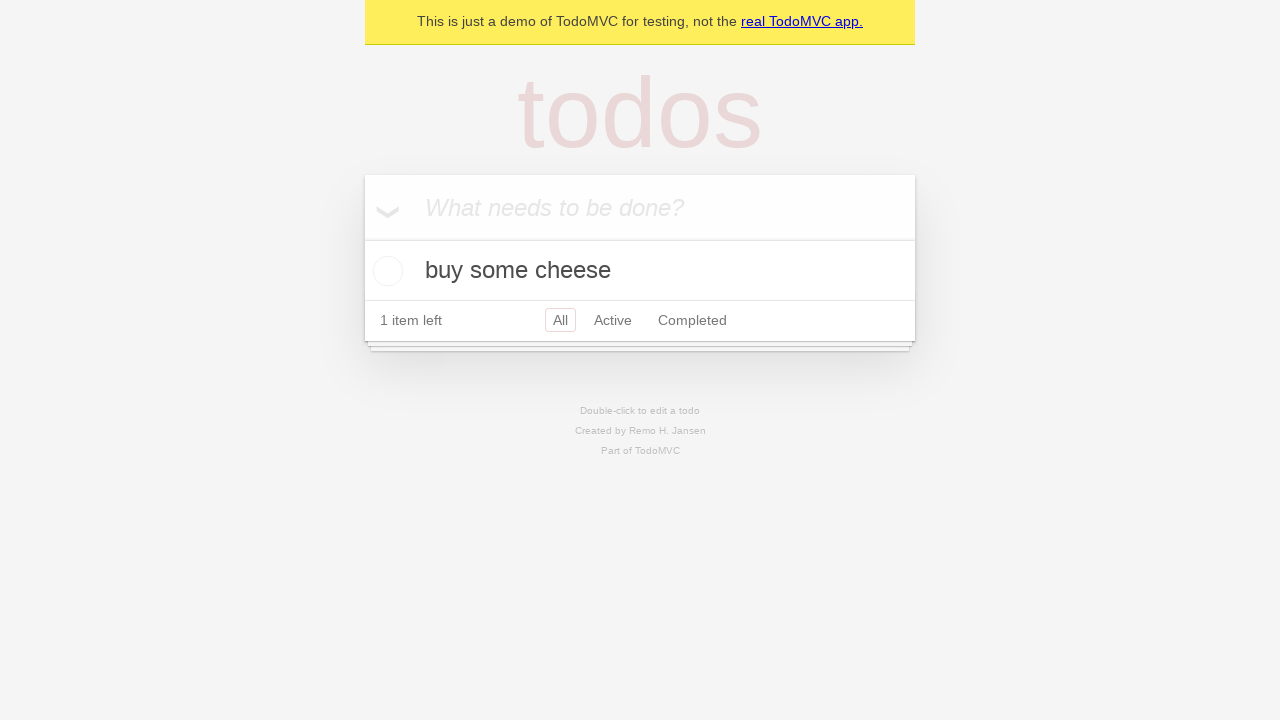

Filled input field with 'feed the cat' on internal:attr=[placeholder="What needs to be done?"i]
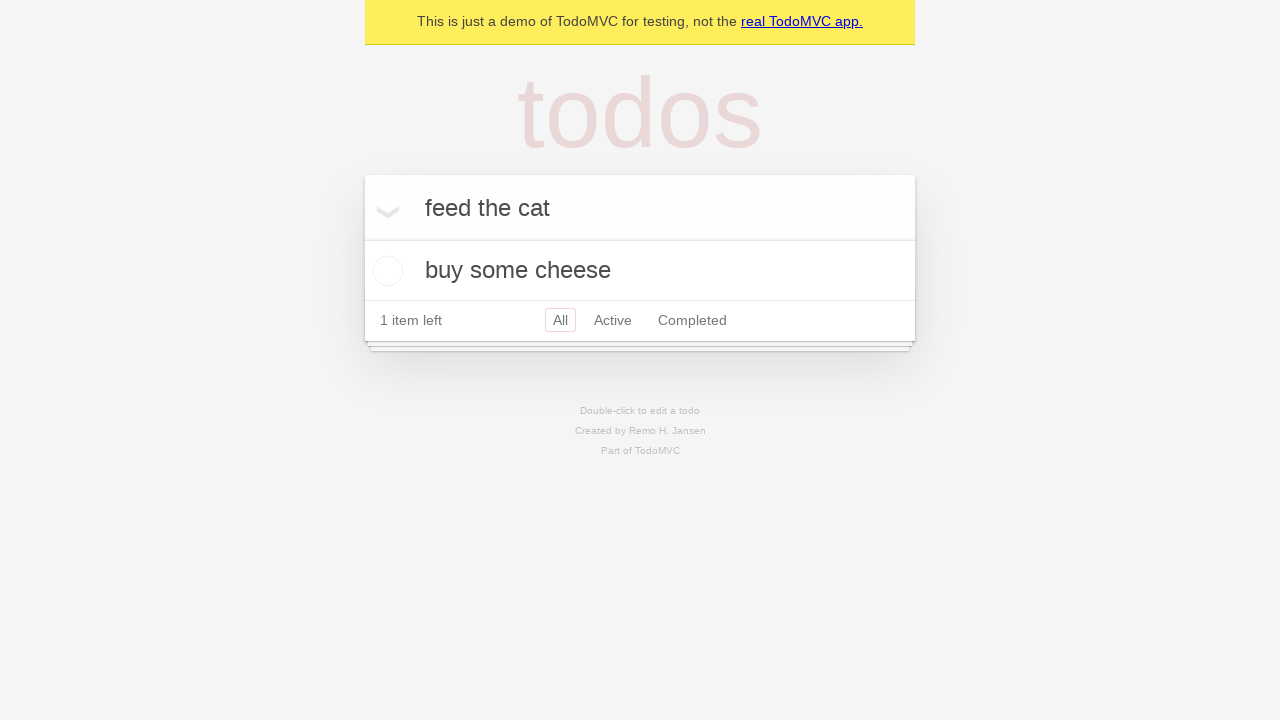

Pressed Enter to add second todo item on internal:attr=[placeholder="What needs to be done?"i]
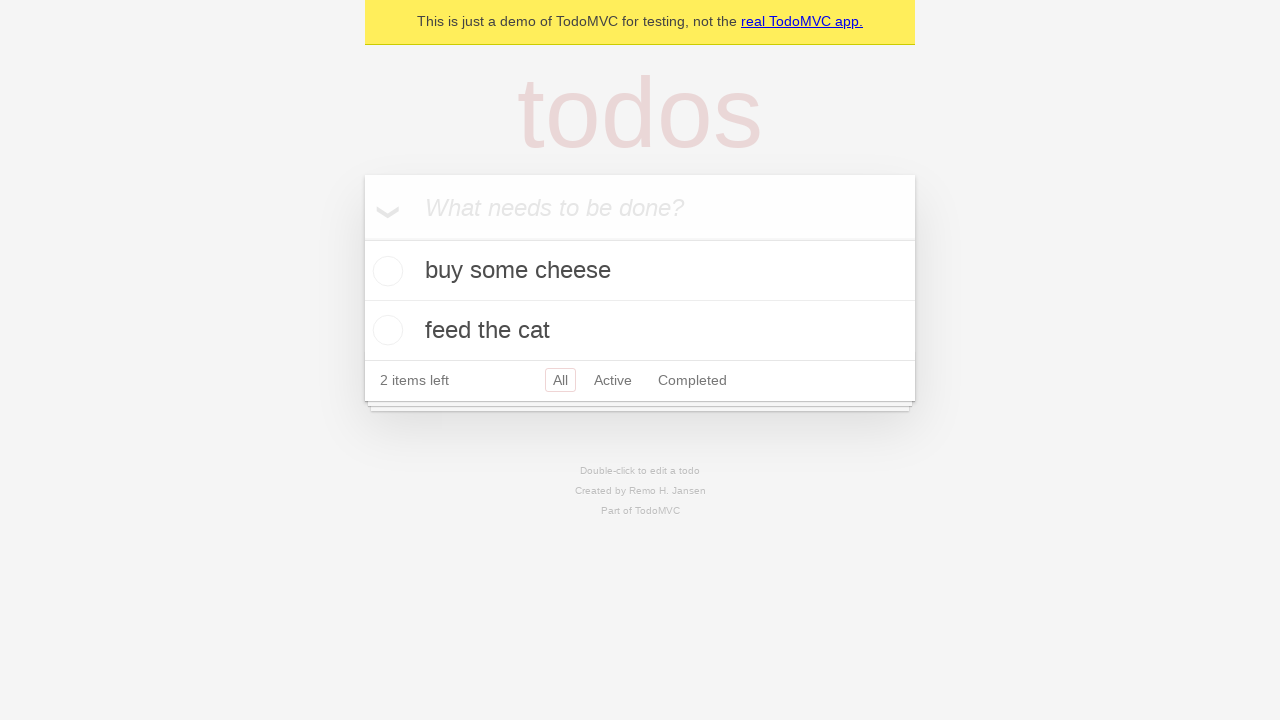

Verified that two todo items are now displayed in the list
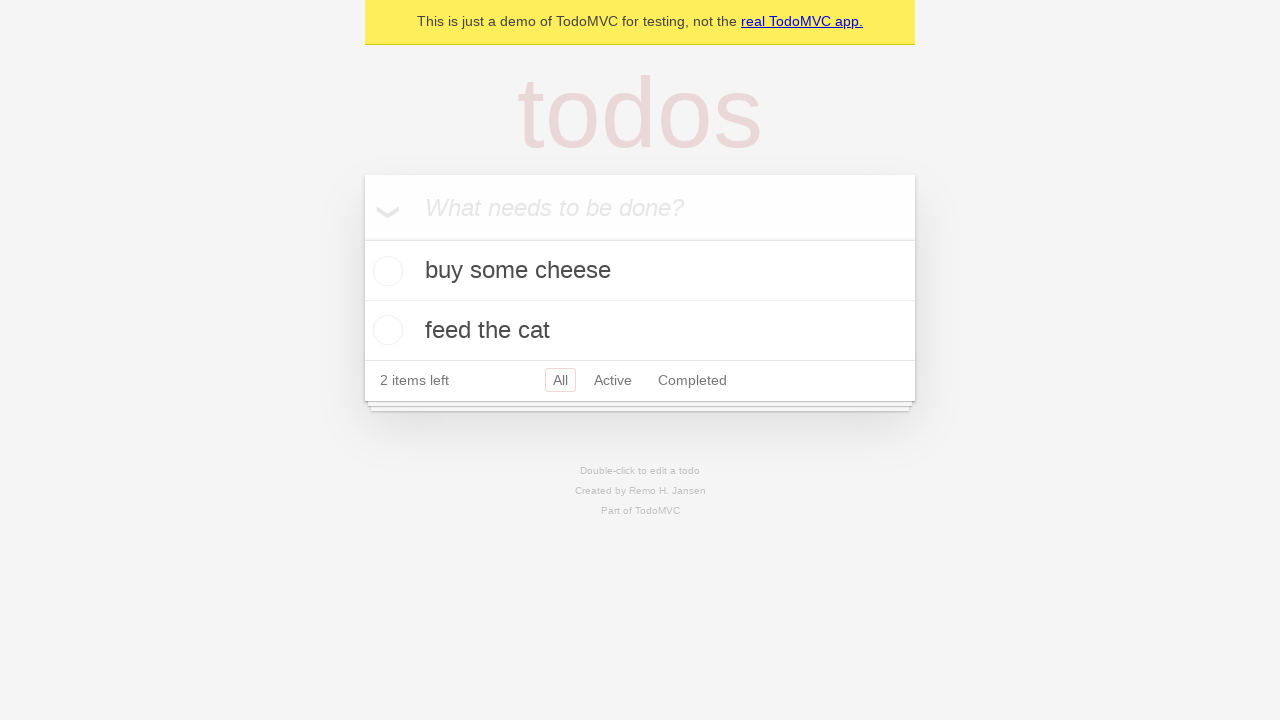

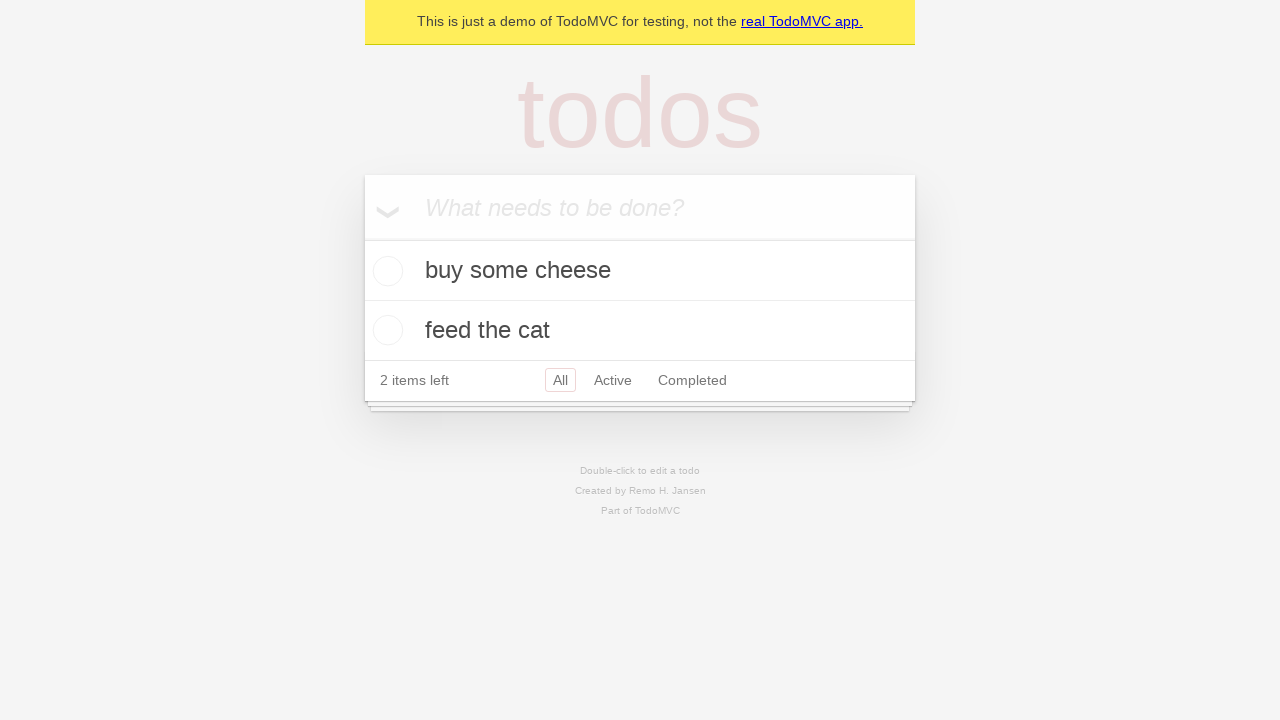